Tests multi-window handling by opening a new tab, navigating to a course page, extracting a course name, and filling it into a form field in the original tab.

Starting URL: https://rahulshettyacademy.com/angularpractice/

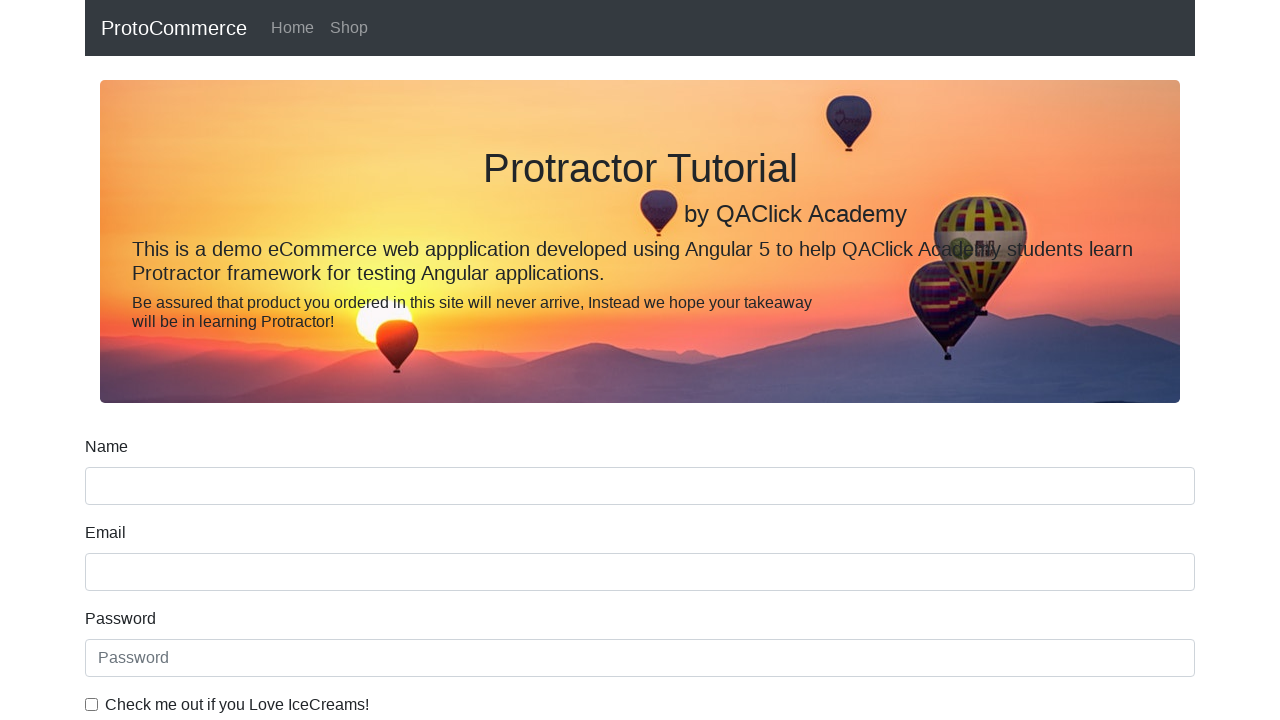

Opened a new tab
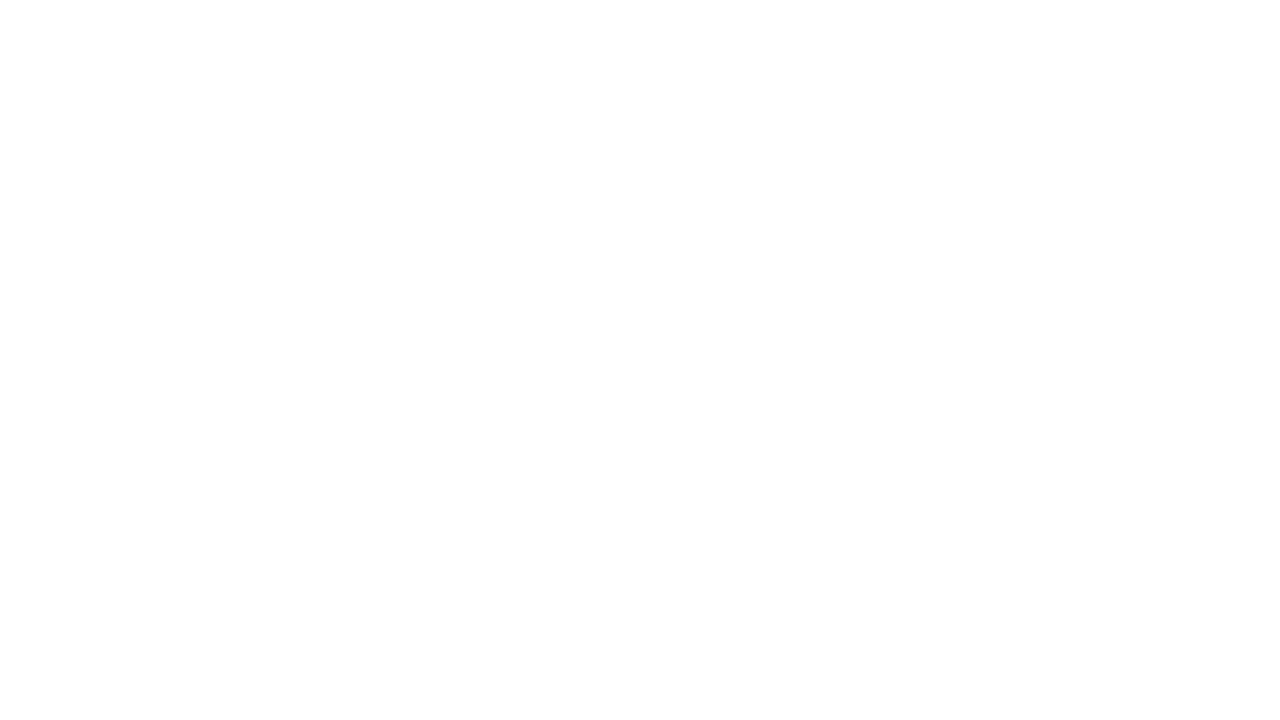

Navigated to https://rahulshettyacademy.com in new tab
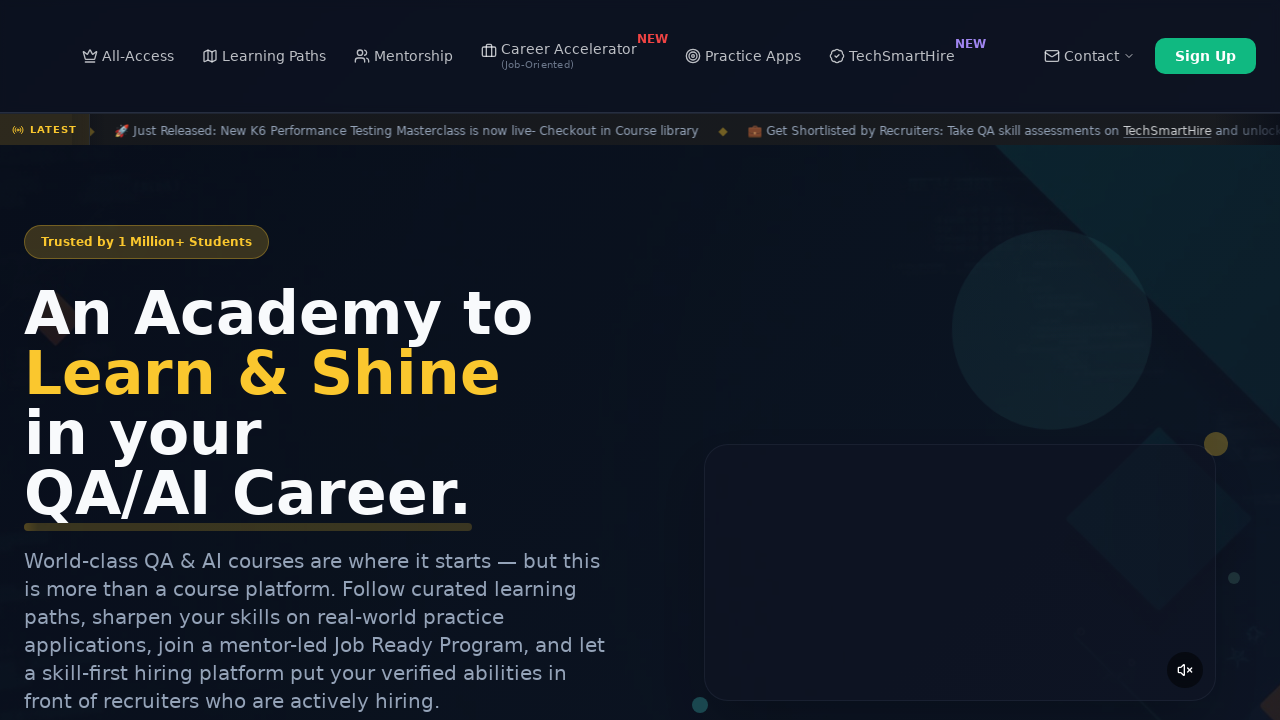

Waited for course links to load
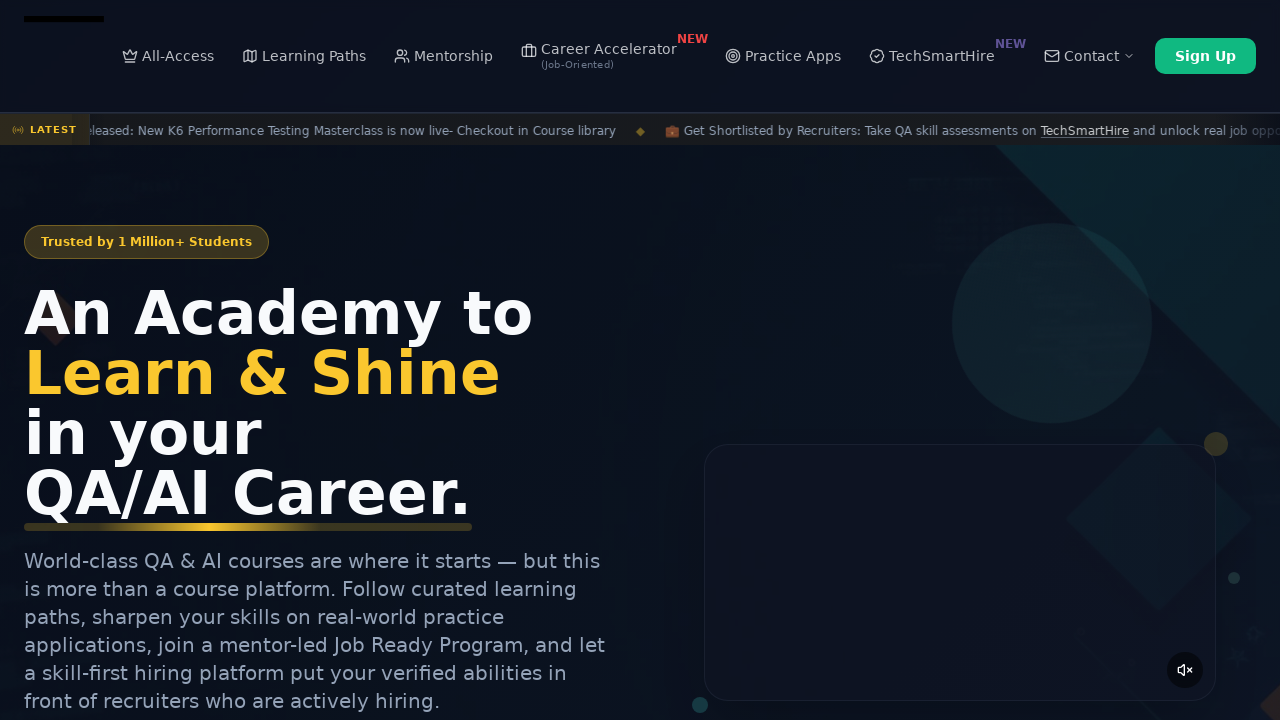

Located all course links
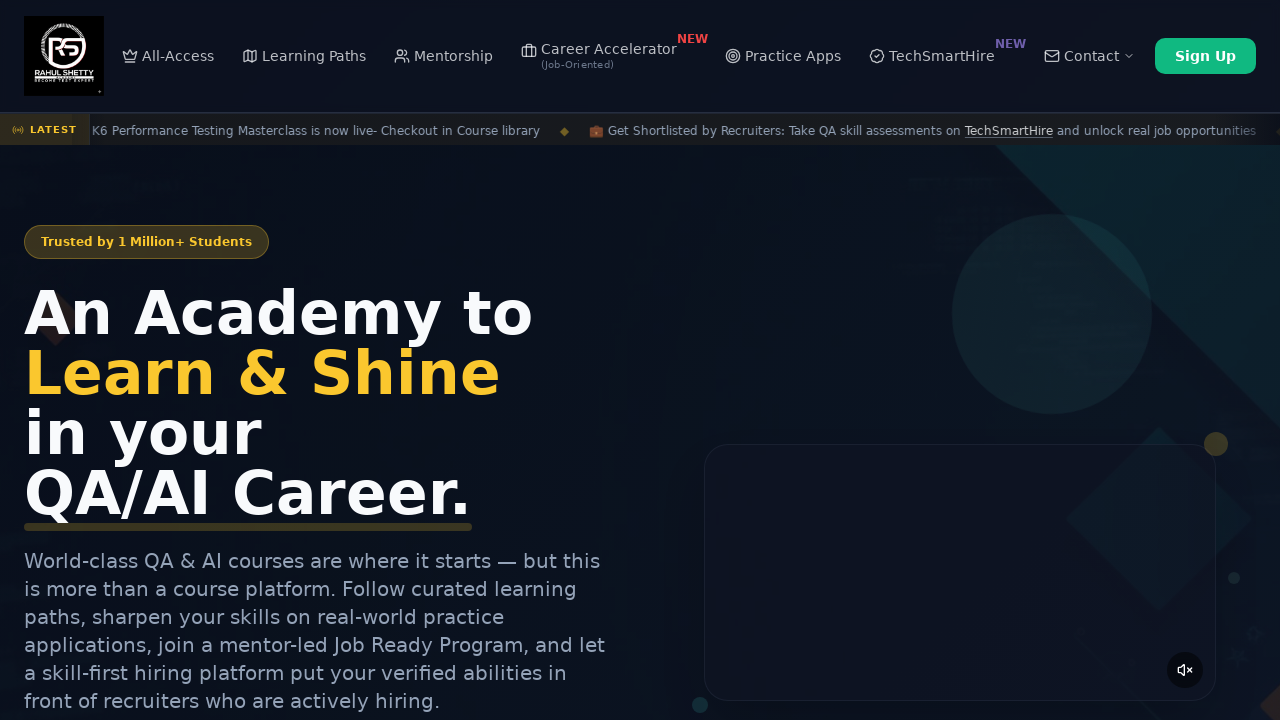

Extracted course name: Playwright Testing
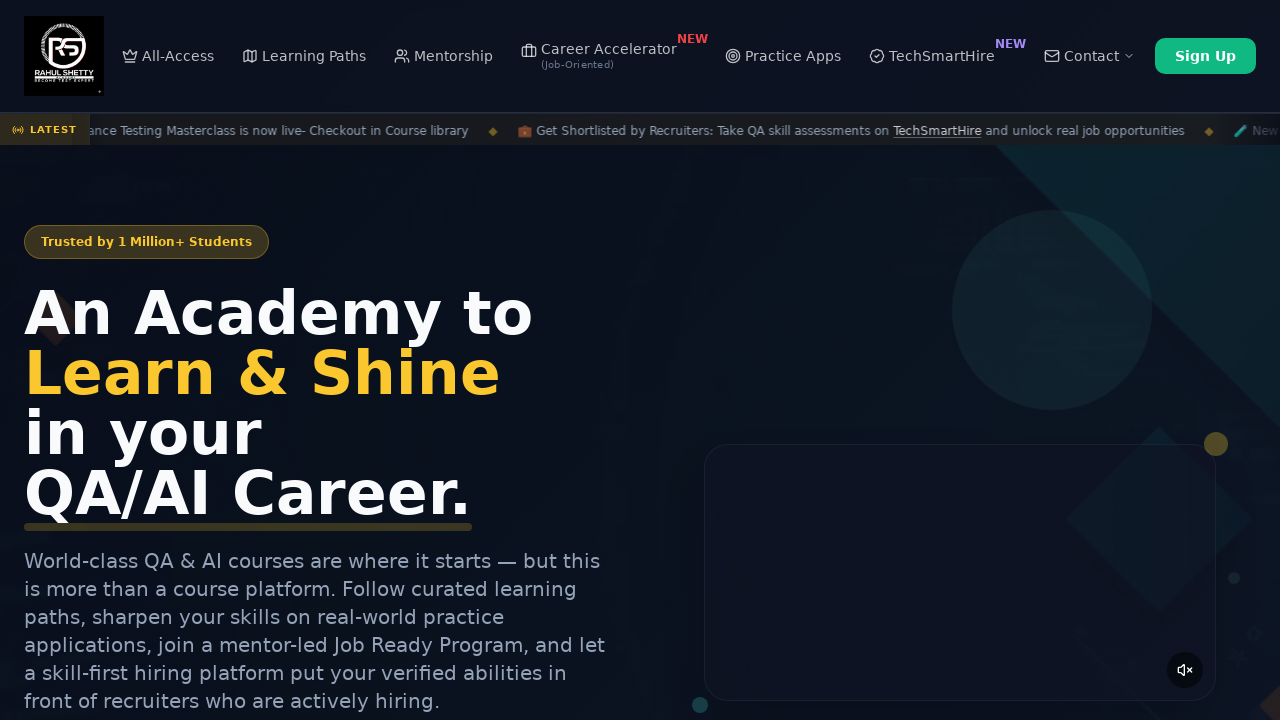

Switched back to original page
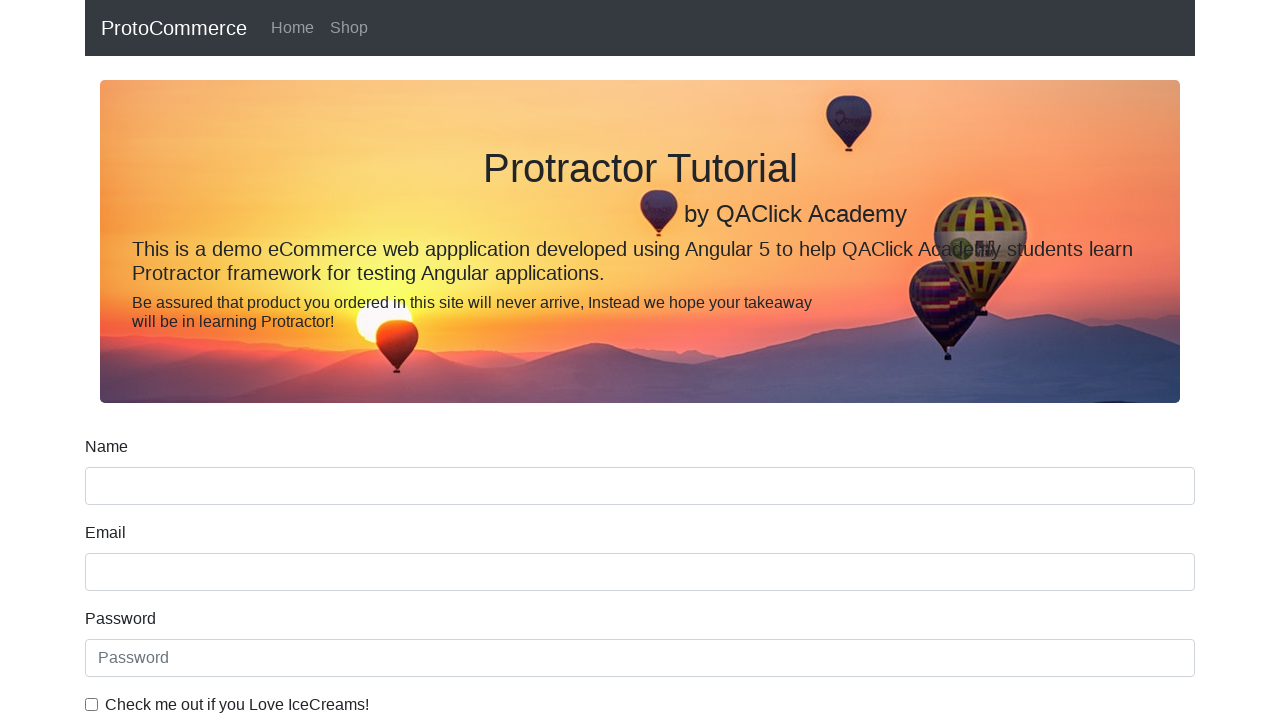

Filled name field with course name: Playwright Testing on input[name='name']
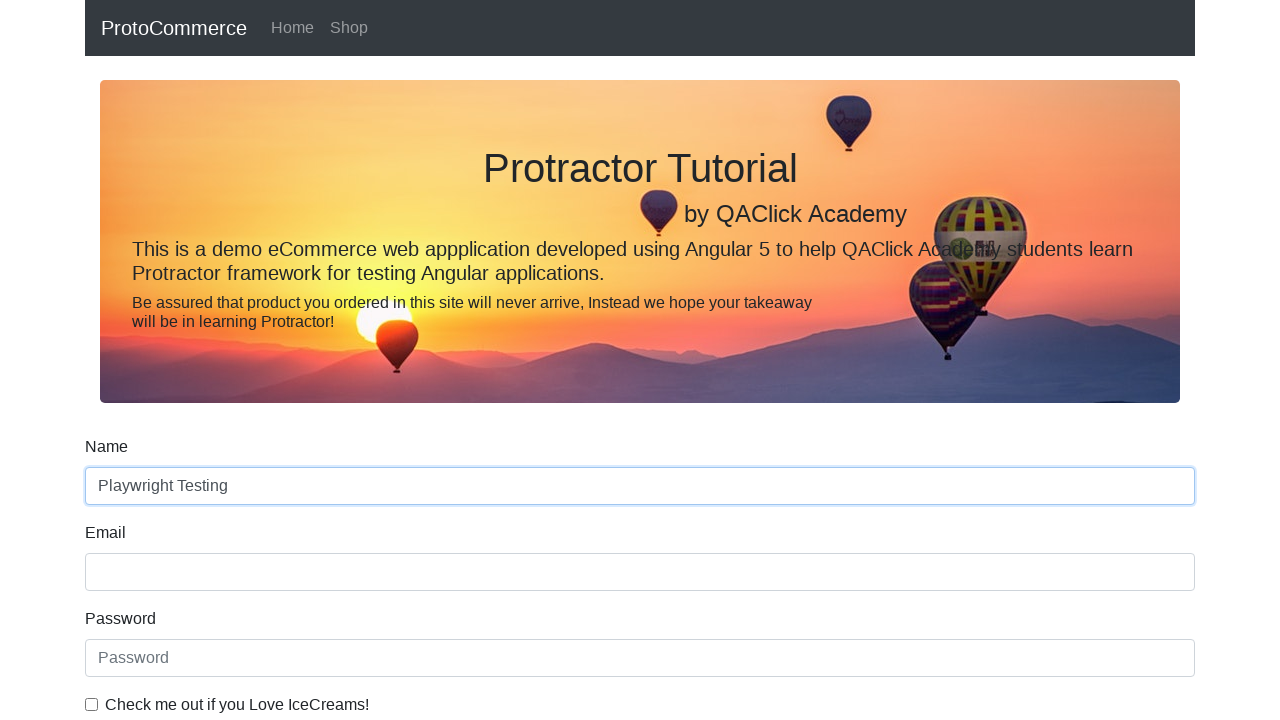

Closed the new tab
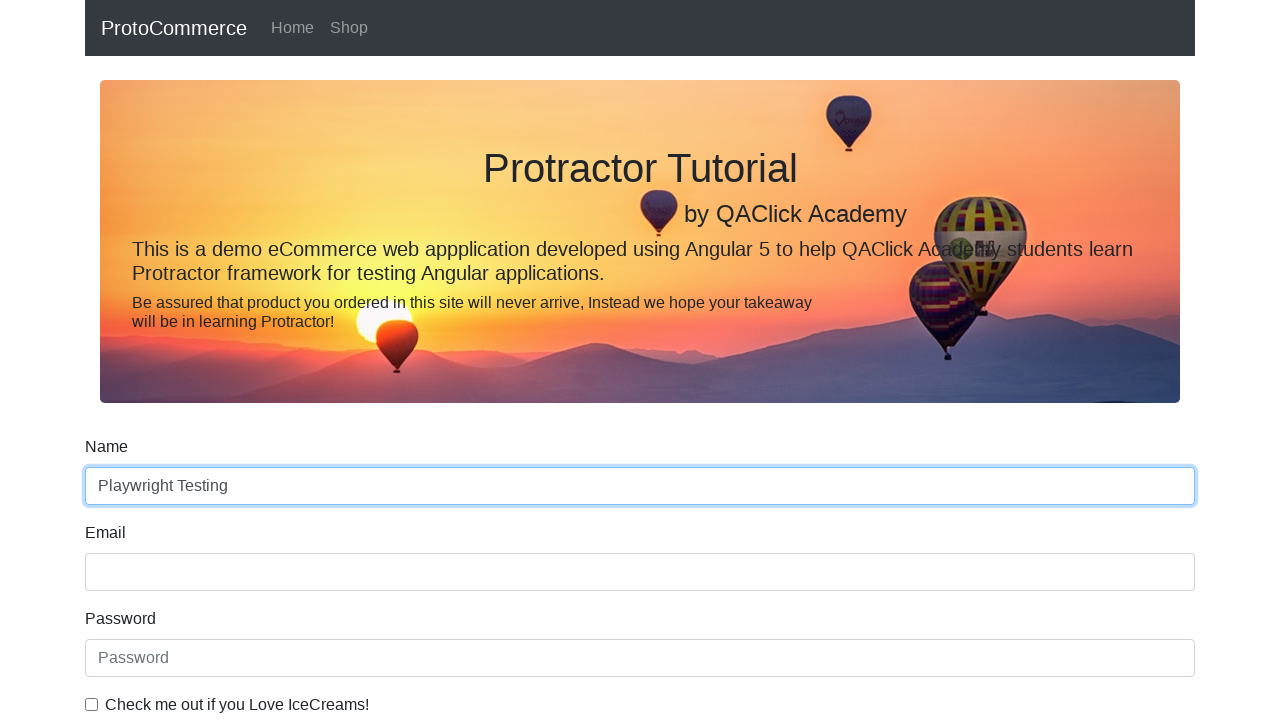

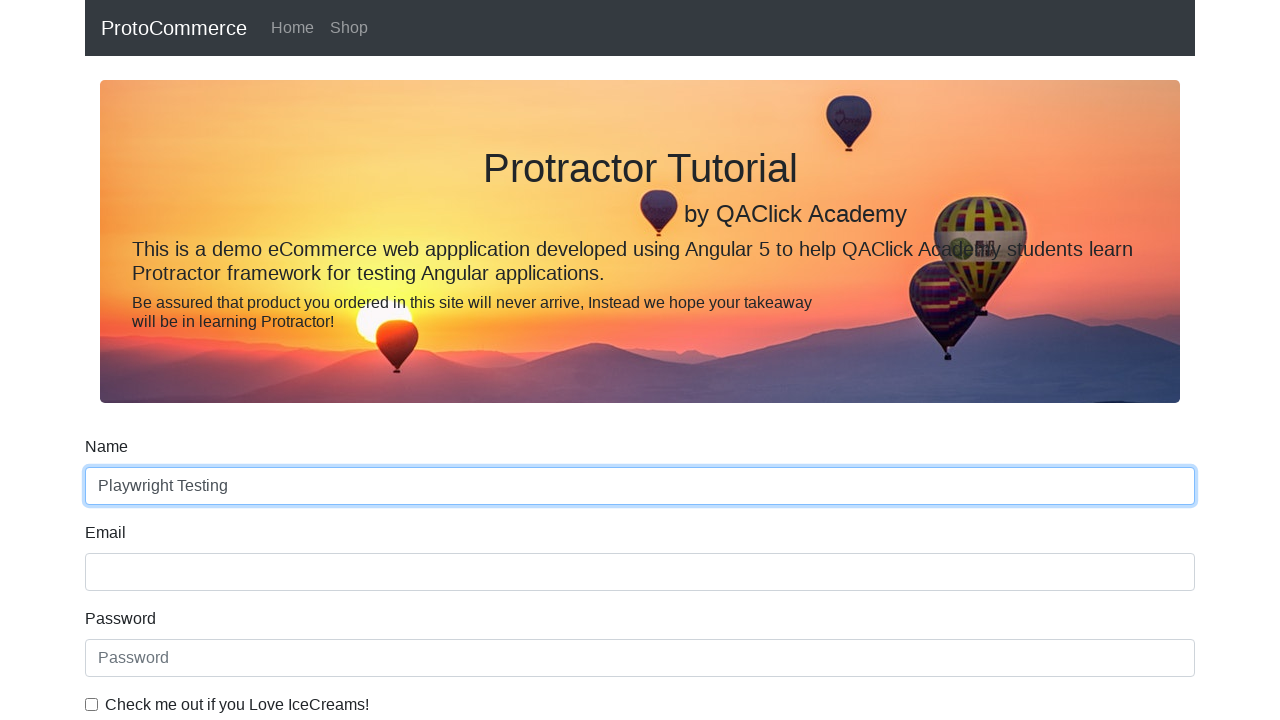